Tests JS Confirm button by clicking it, accepting the confirm dialog, and verifying the result shows "Ok" was clicked

Starting URL: https://the-internet.herokuapp.com/javascript_alerts

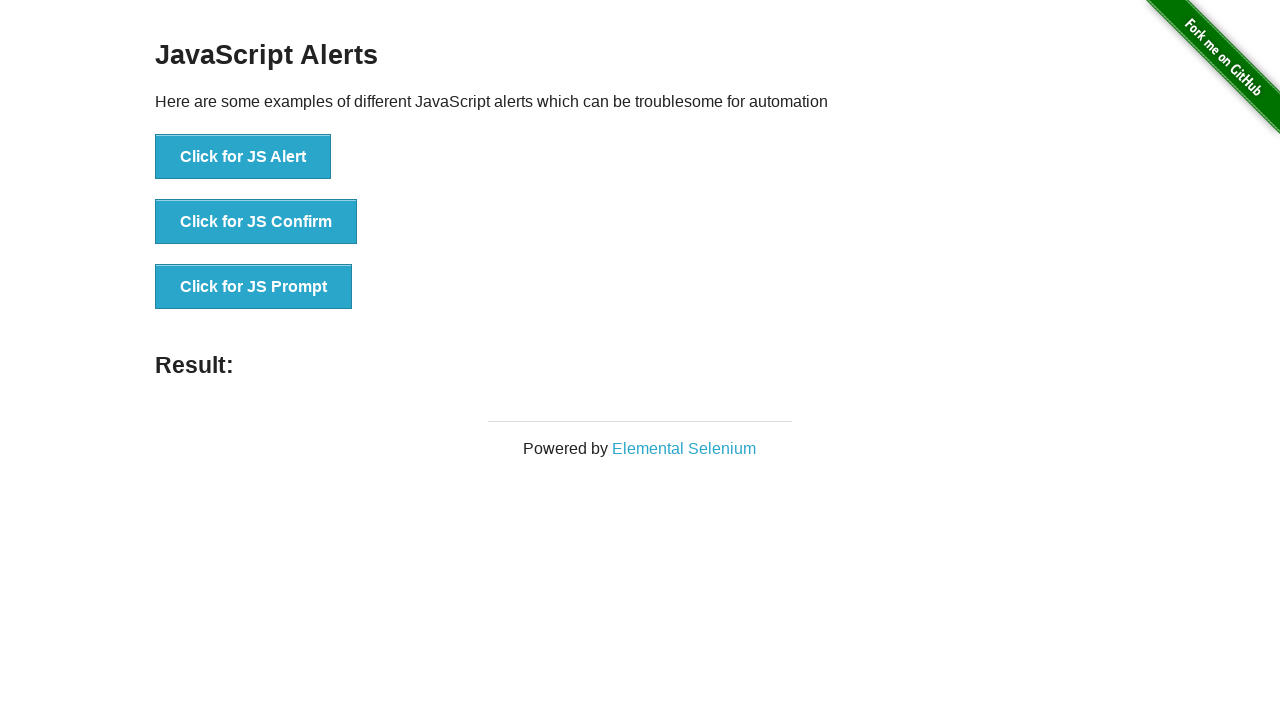

Set up dialog handler to accept confirm dialogs
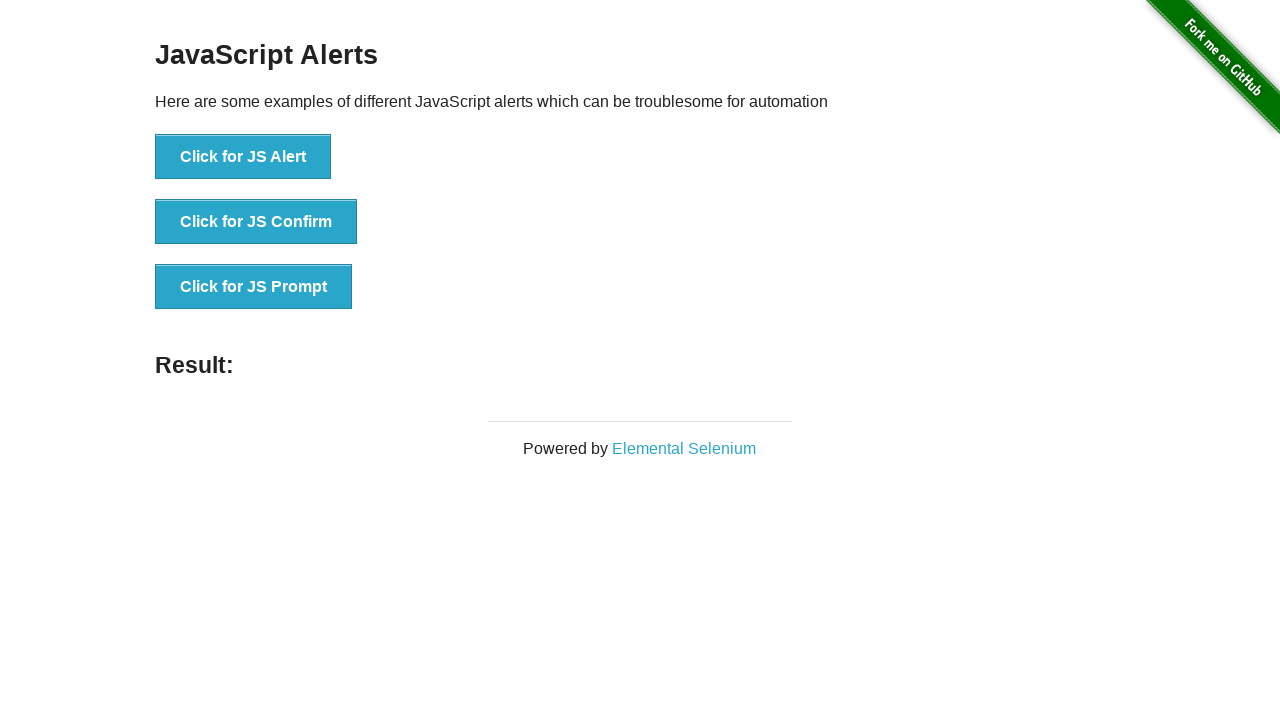

Clicked the JS Confirm button at (256, 222) on button[onclick*='jsConfirm']
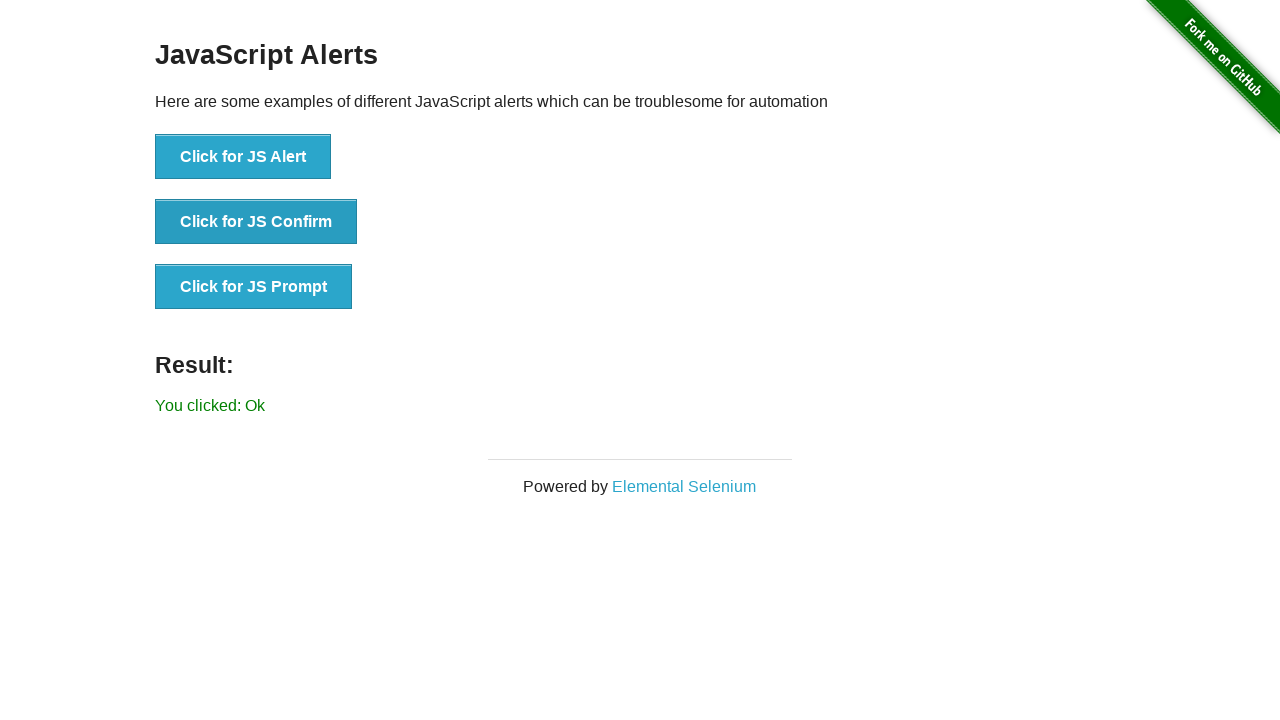

Result element appeared on the page
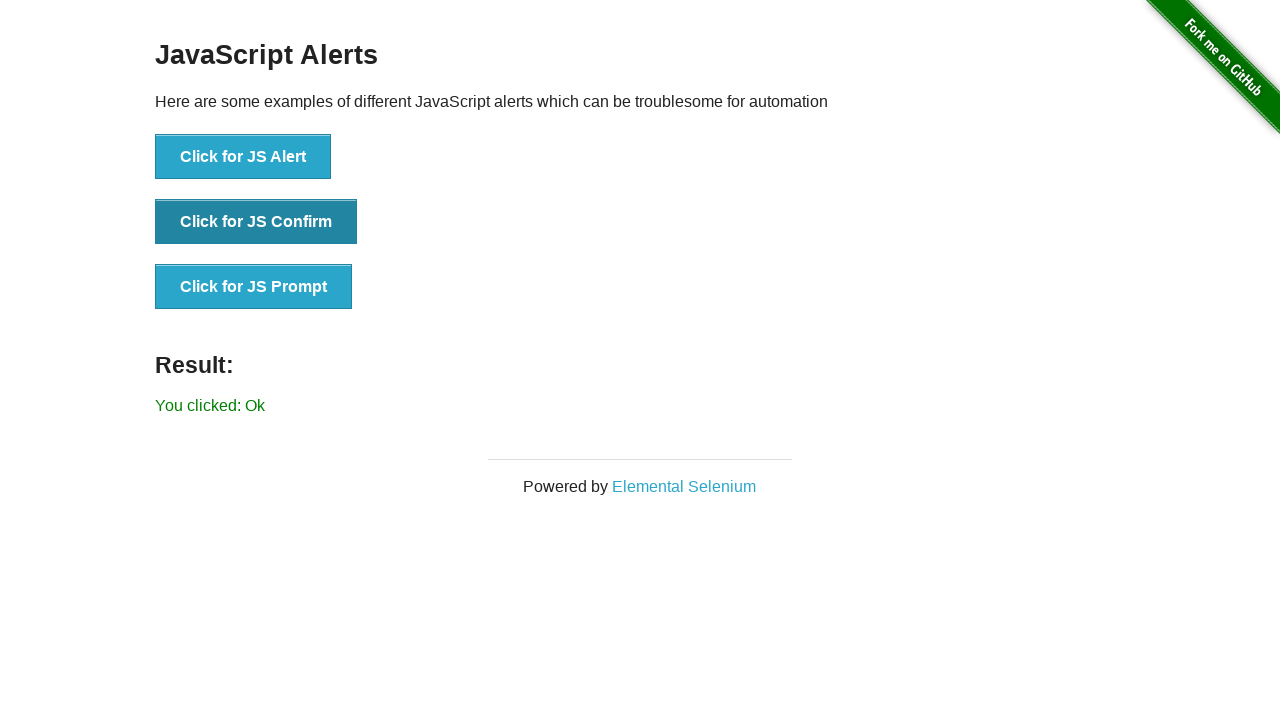

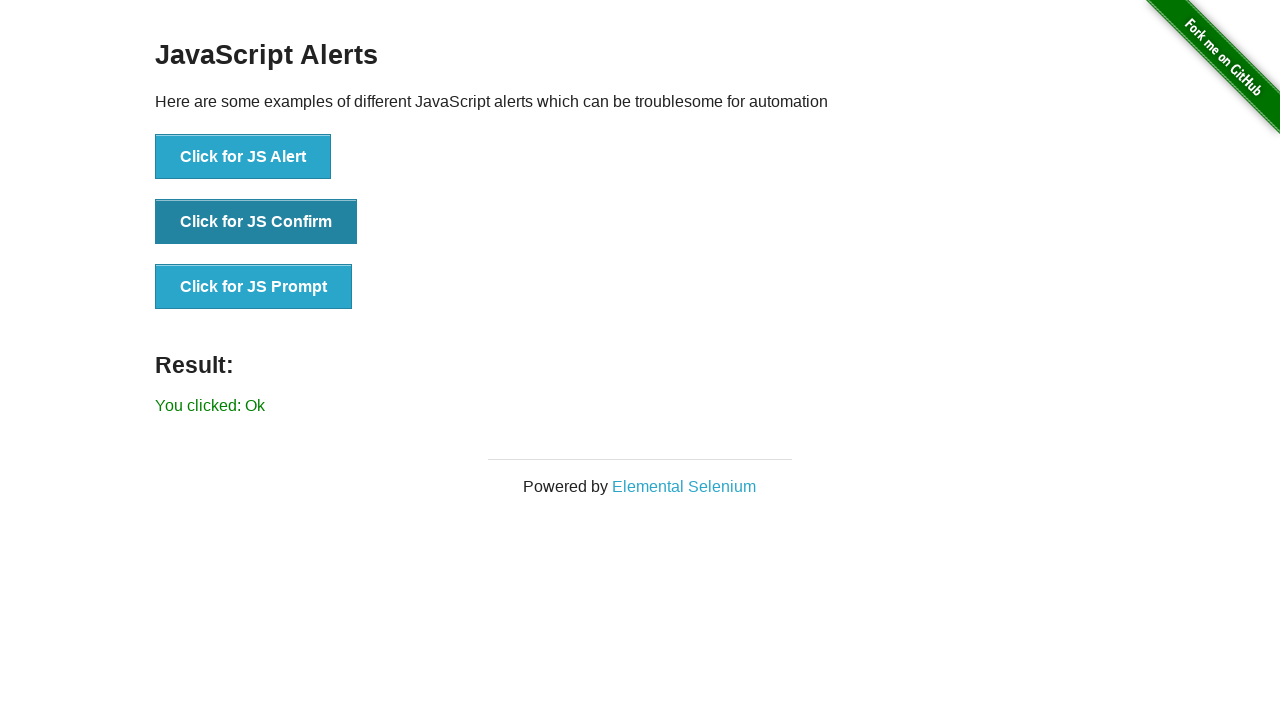